Tests various form elements on a practice page including links, text fields, checkboxes, dropdowns, and radio buttons

Starting URL: http://softwaretesting-guru.blogspot.com/p/main-page.html

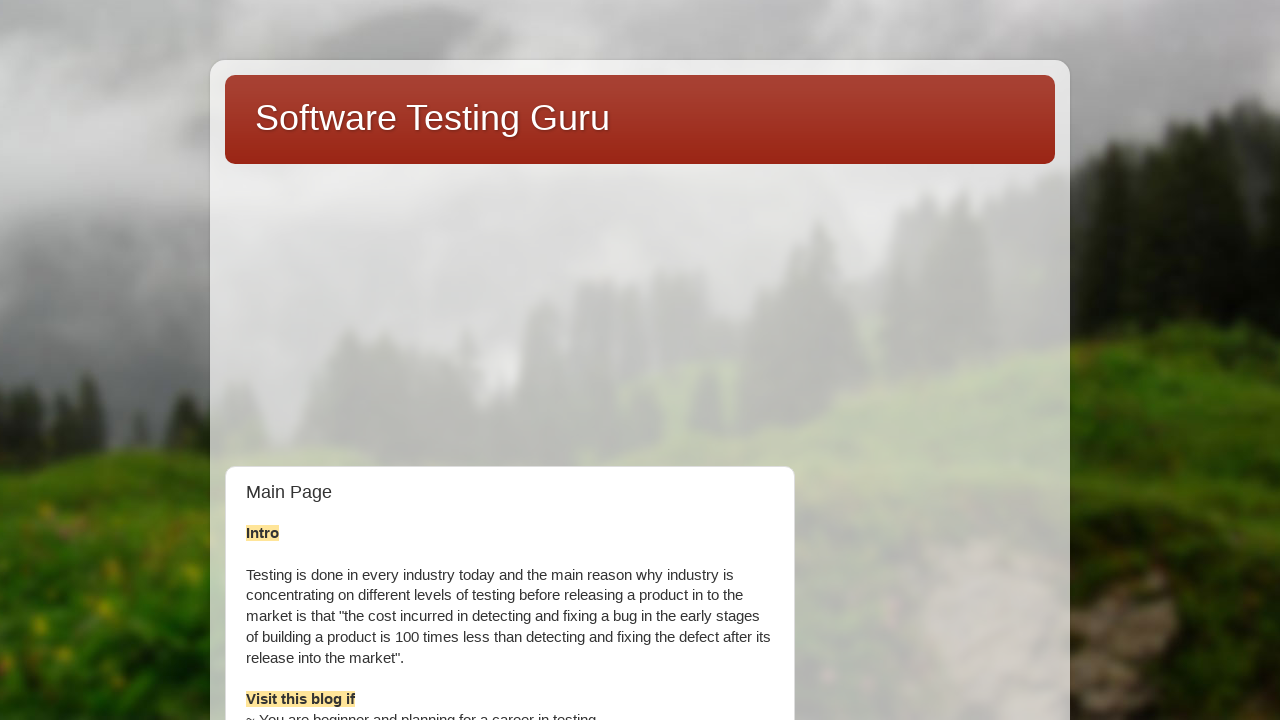

Clicked on Selenium Practice page link at (895, 360) on text=Selenium Practice page
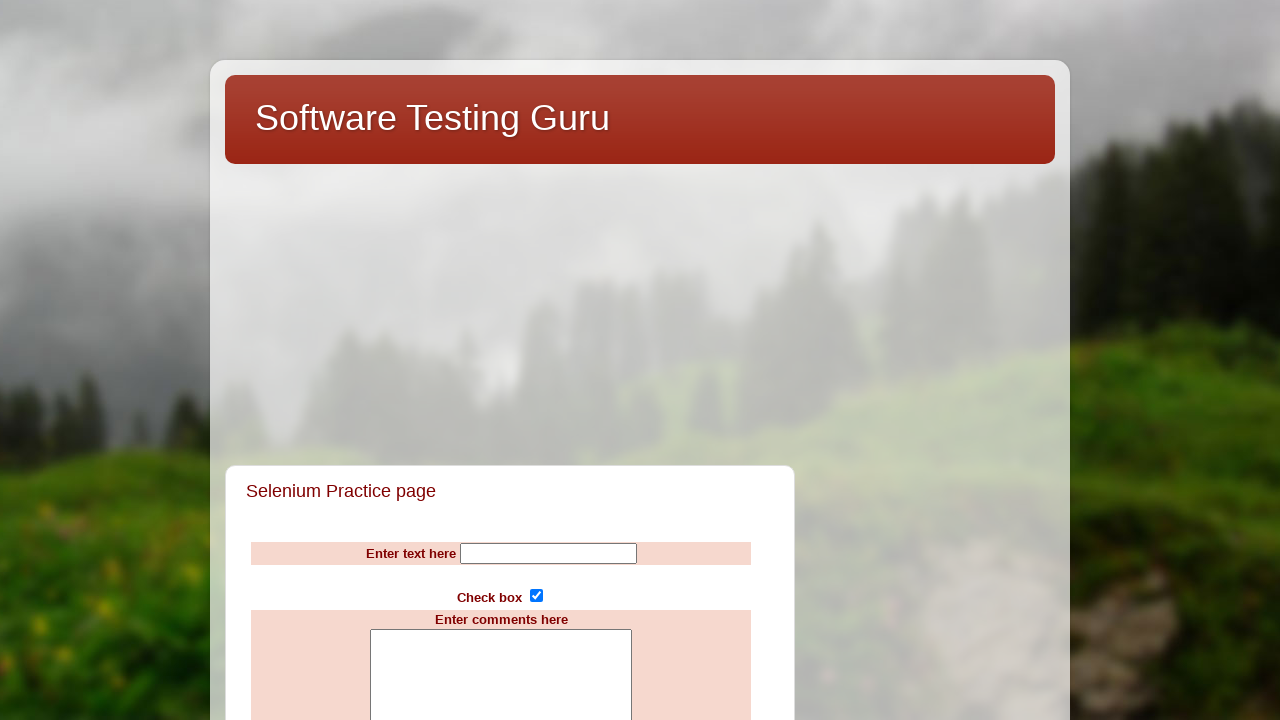

Filled name text field with 'Selenium' on input[name='Name']
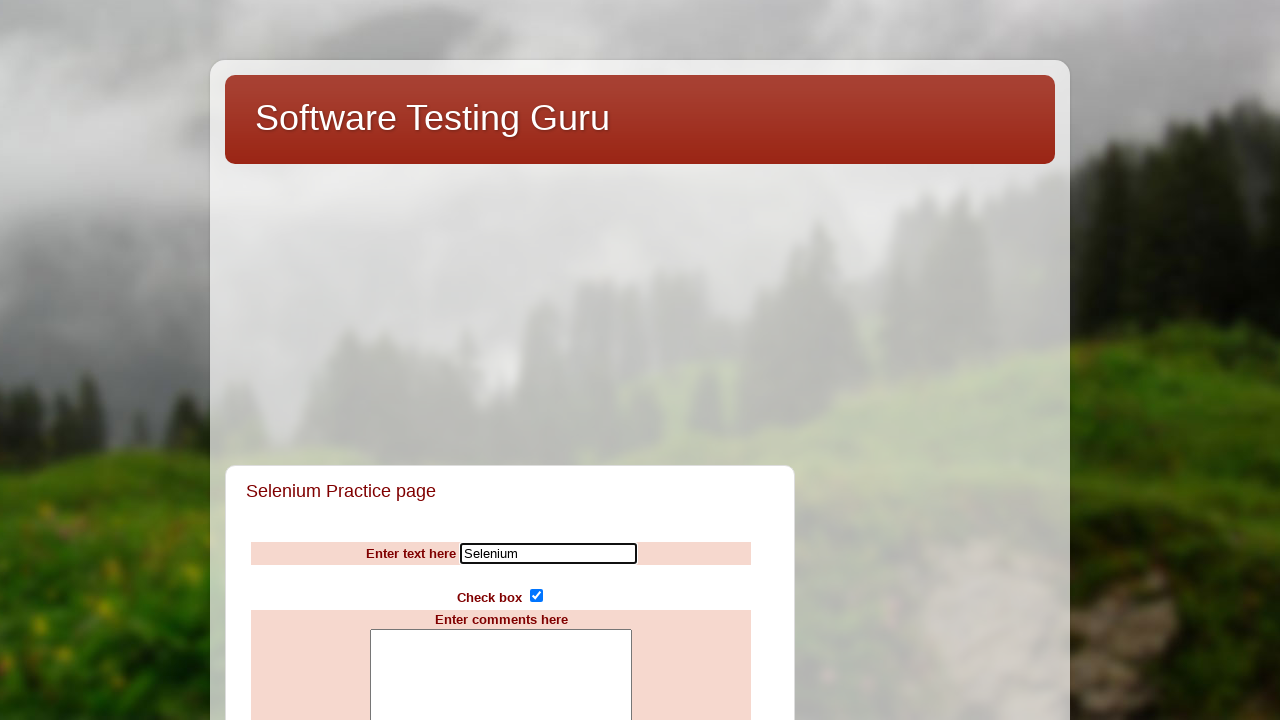

Checked the subscribe checkbox on input[name='subscribe']
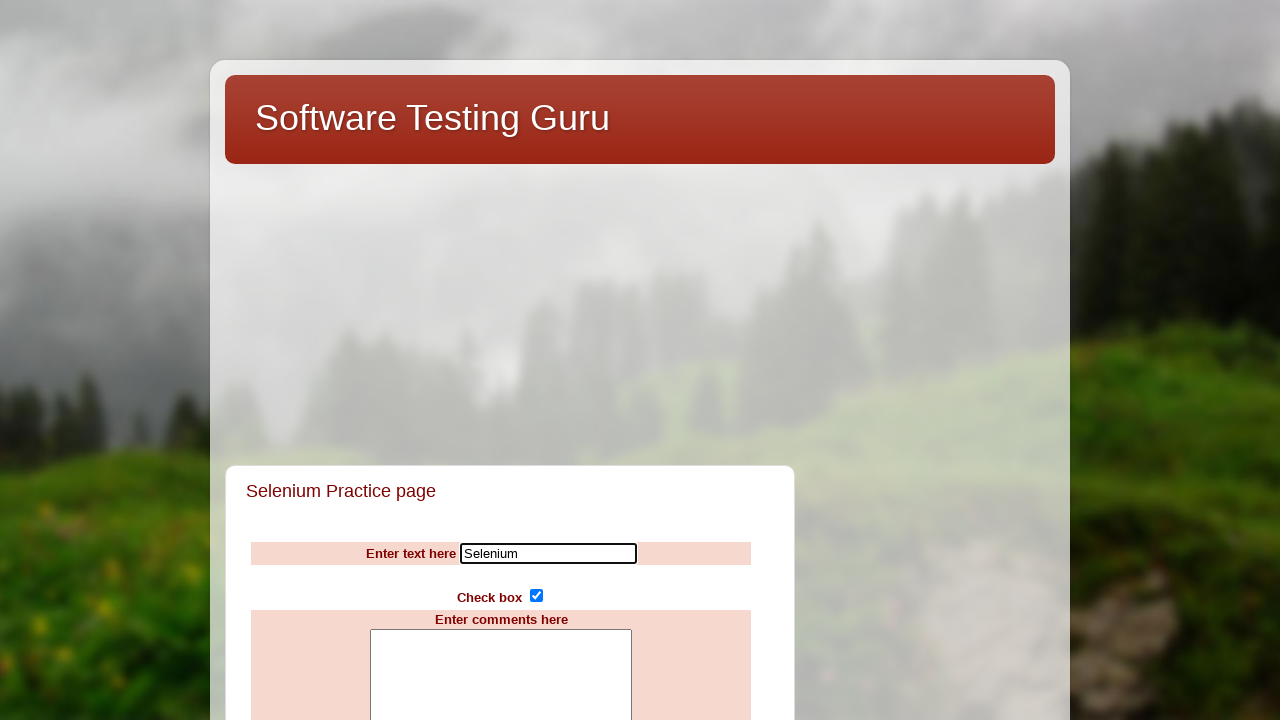

Filled comments text area with 'Welcome to Selenium Page' on textarea[name='comments']
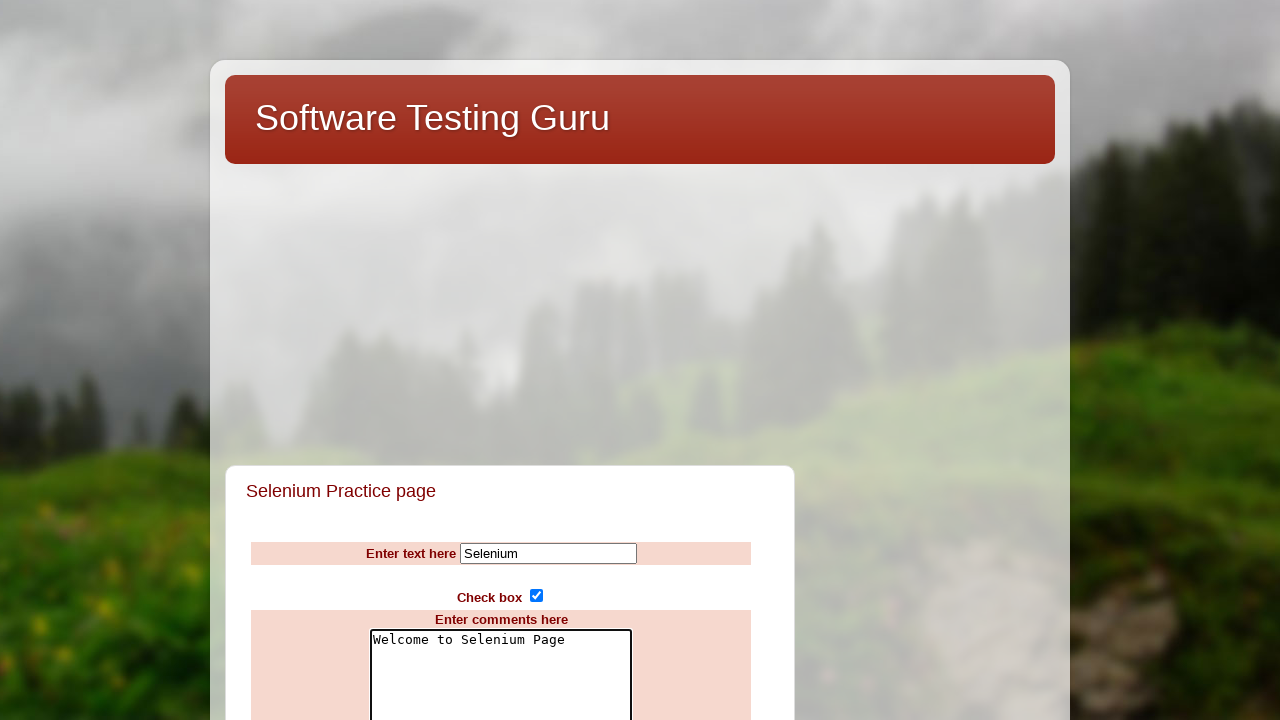

Selected Argentina from countries dropdown on select[name='countries']
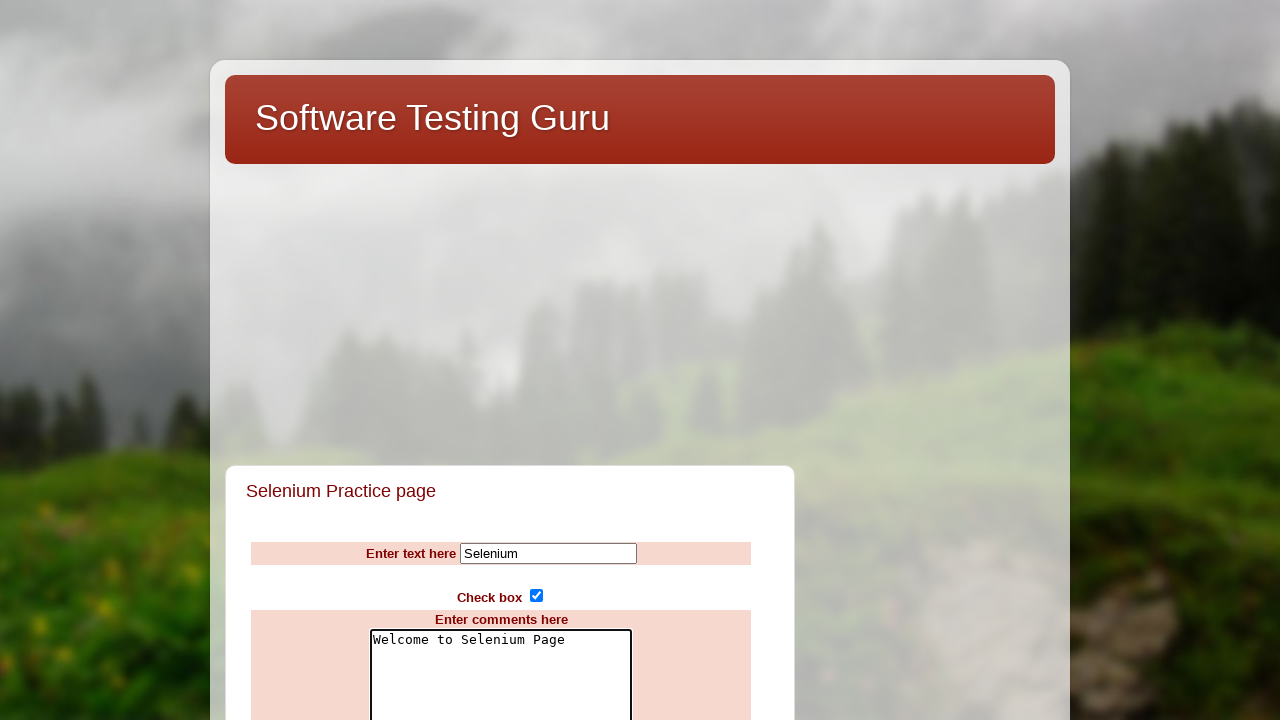

Clicked on 'bad' radio button at (490, 360) on input[value='bad']
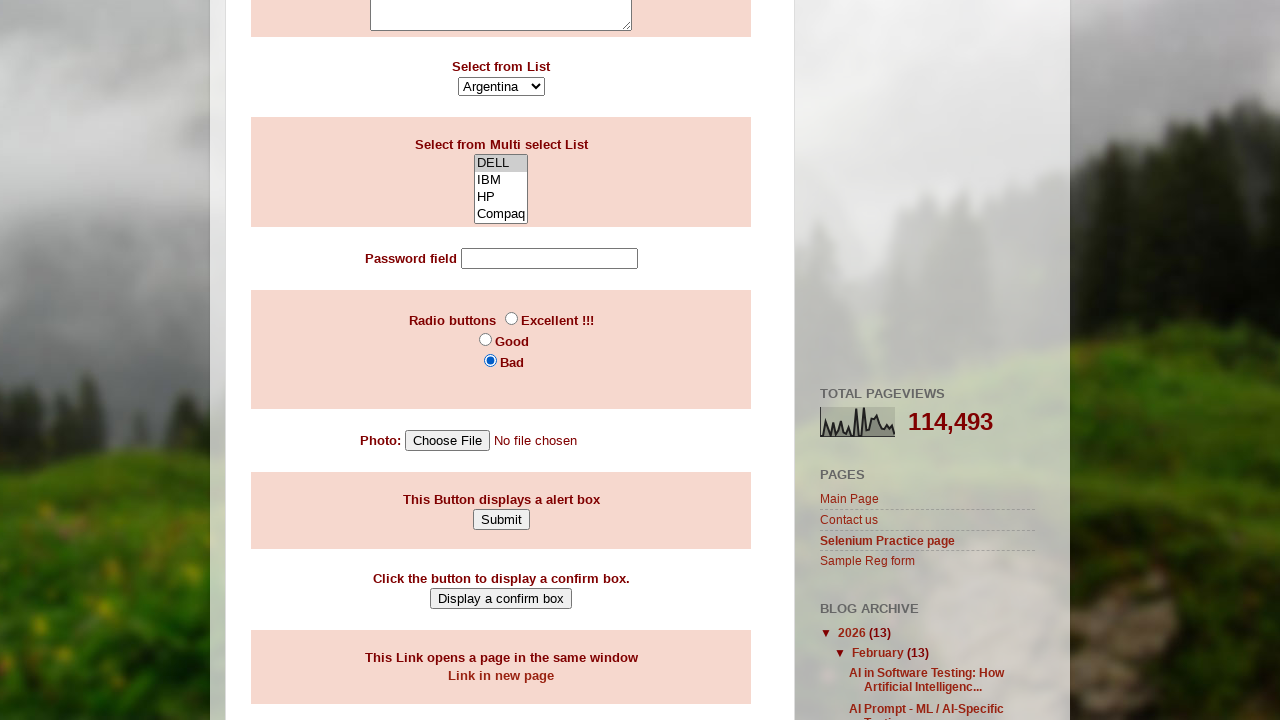

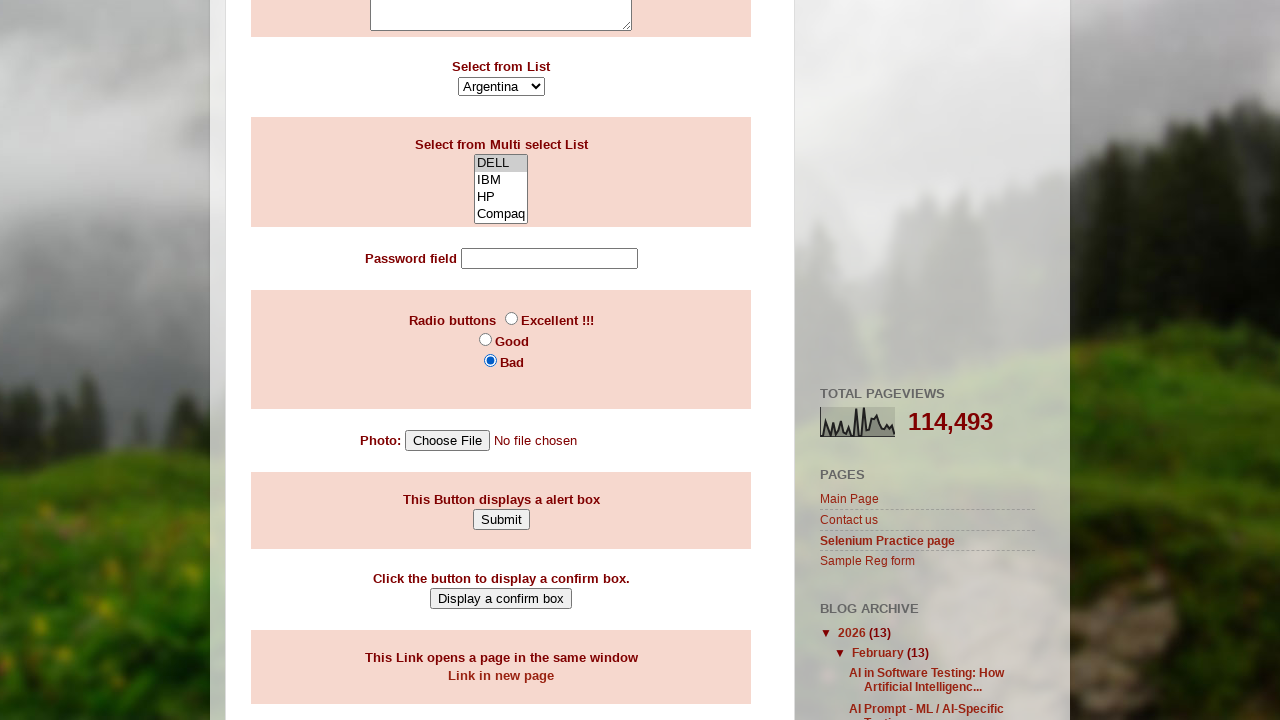